Tests handling a simple JavaScript alert by clicking the Simple Alert button, switching to the alert, reading its text, and accepting it

Starting URL: https://v1.training-support.net/selenium/javascript-alerts

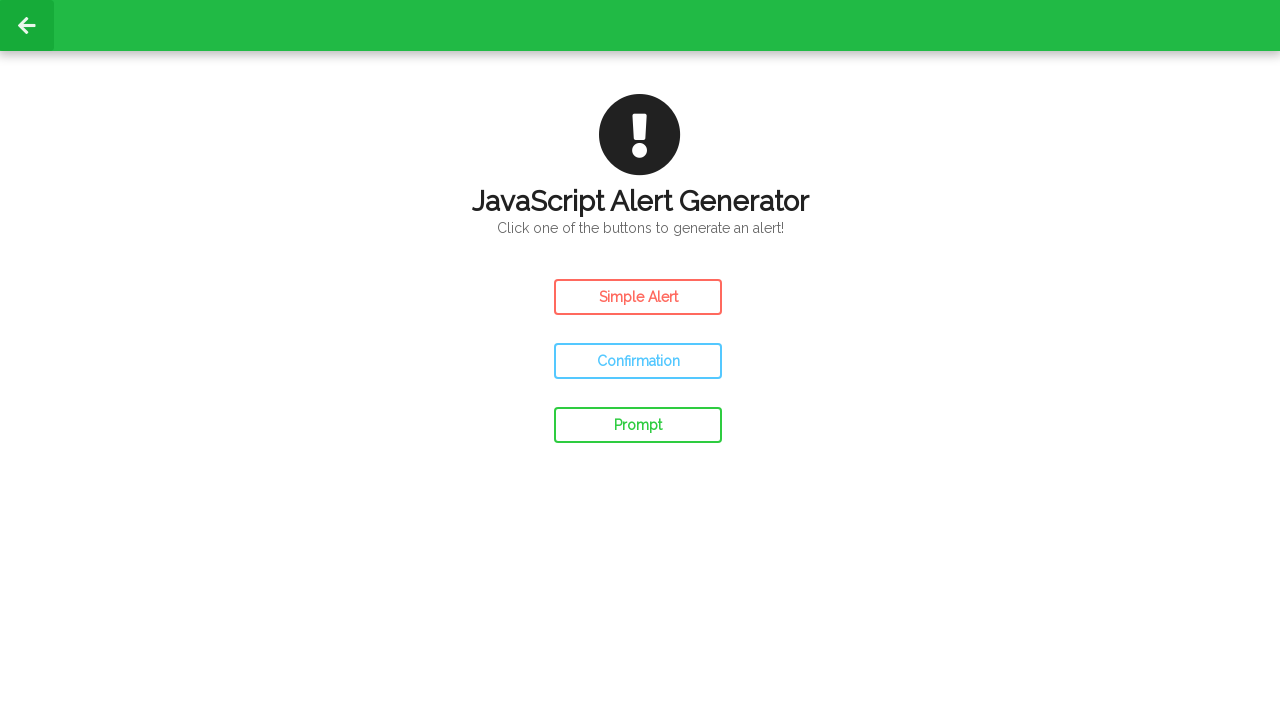

Navigated to JavaScript alerts test page
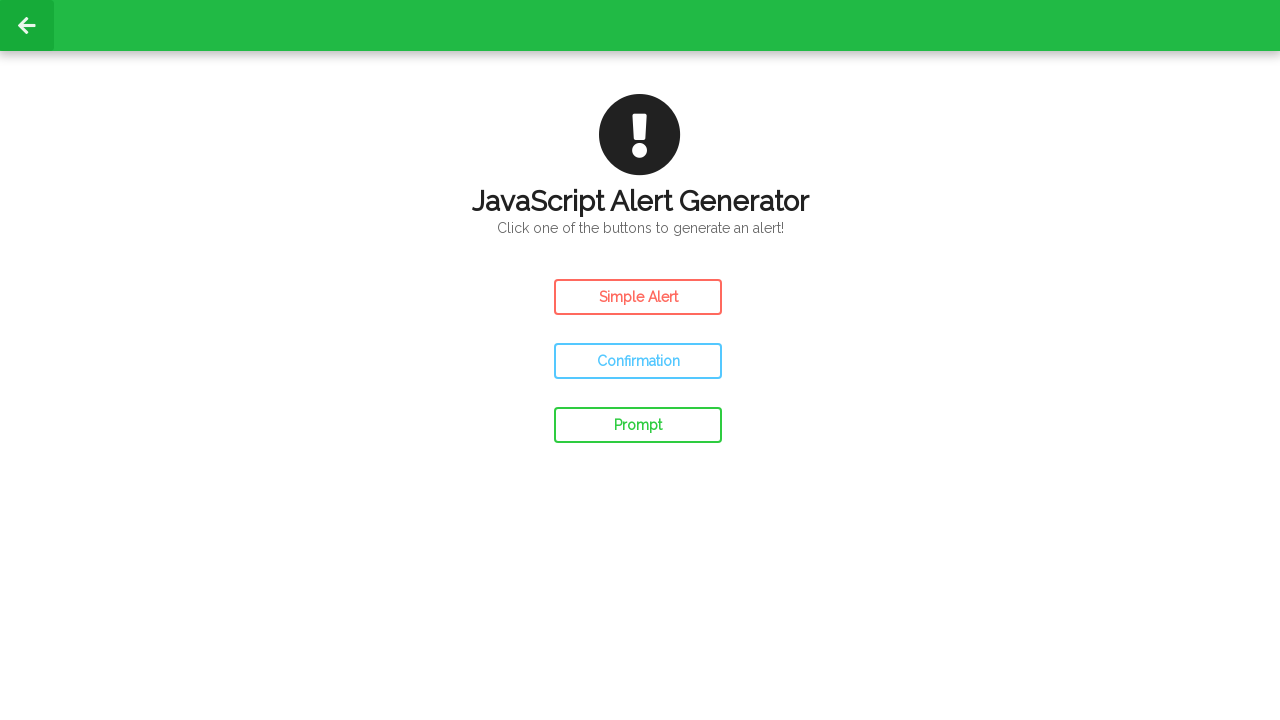

Clicked the Simple Alert button at (638, 297) on #simple
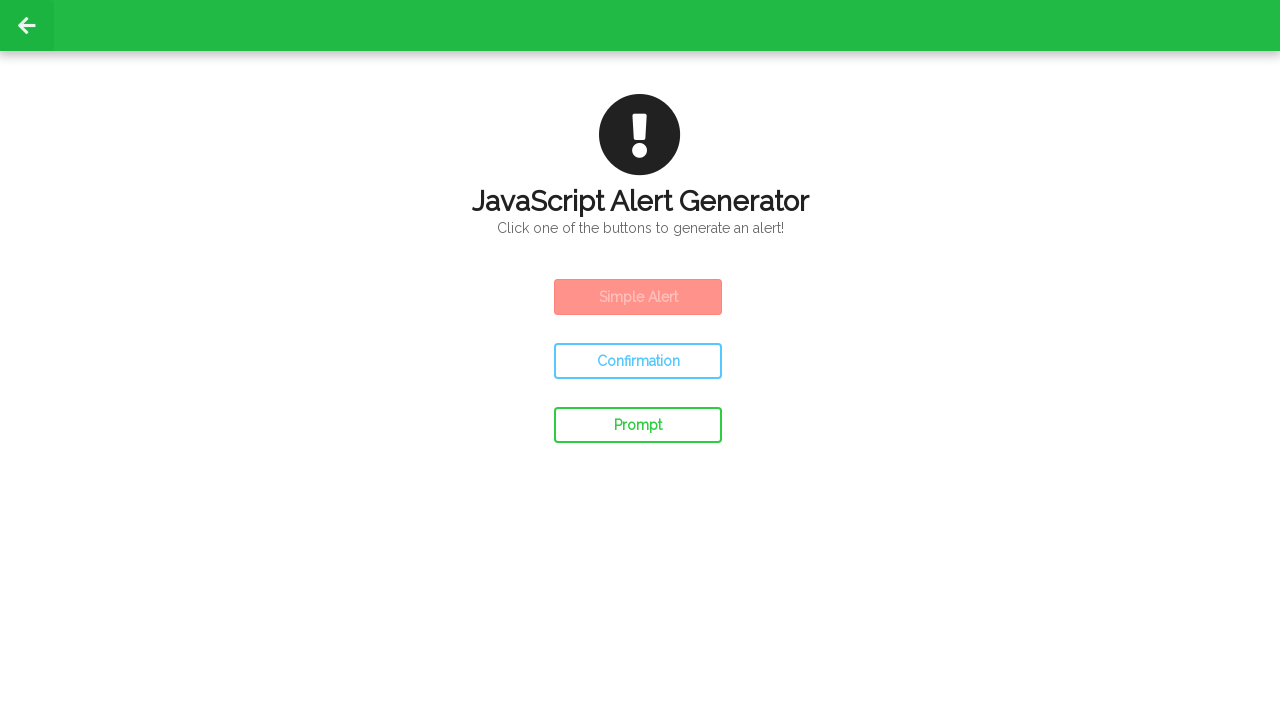

Set up dialog handler and accepted the alert
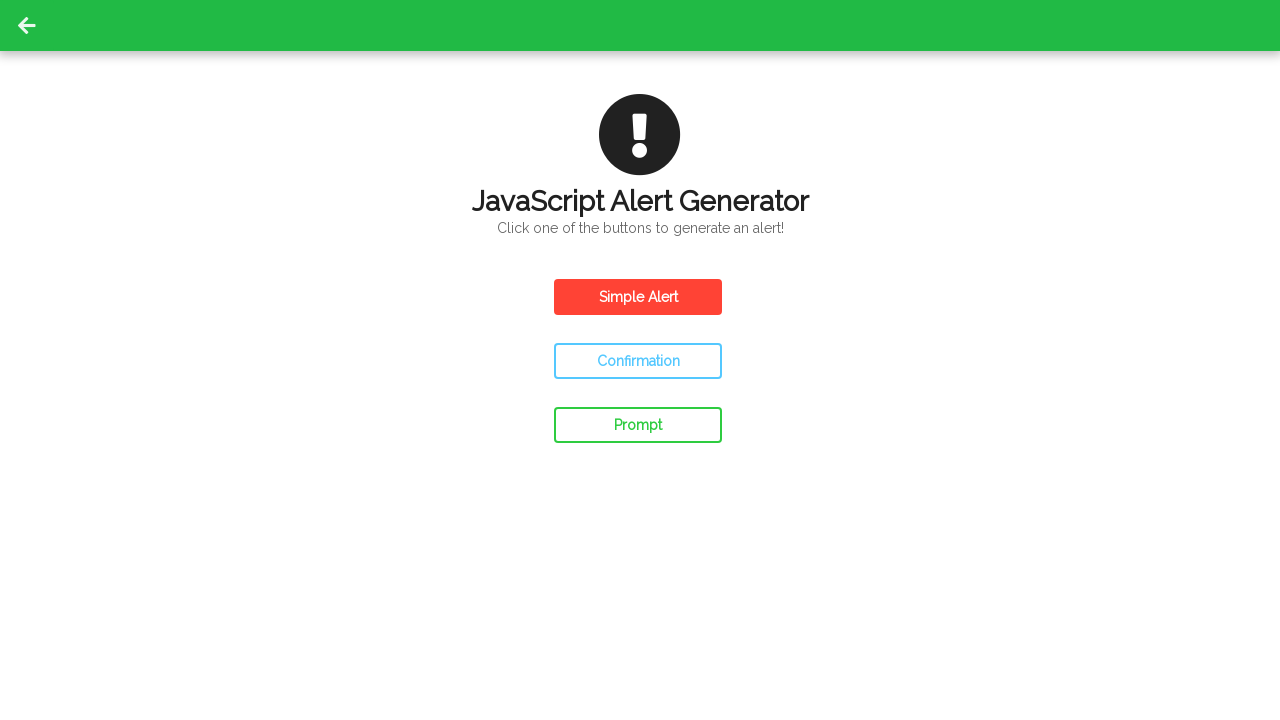

Waited 500ms for result indication
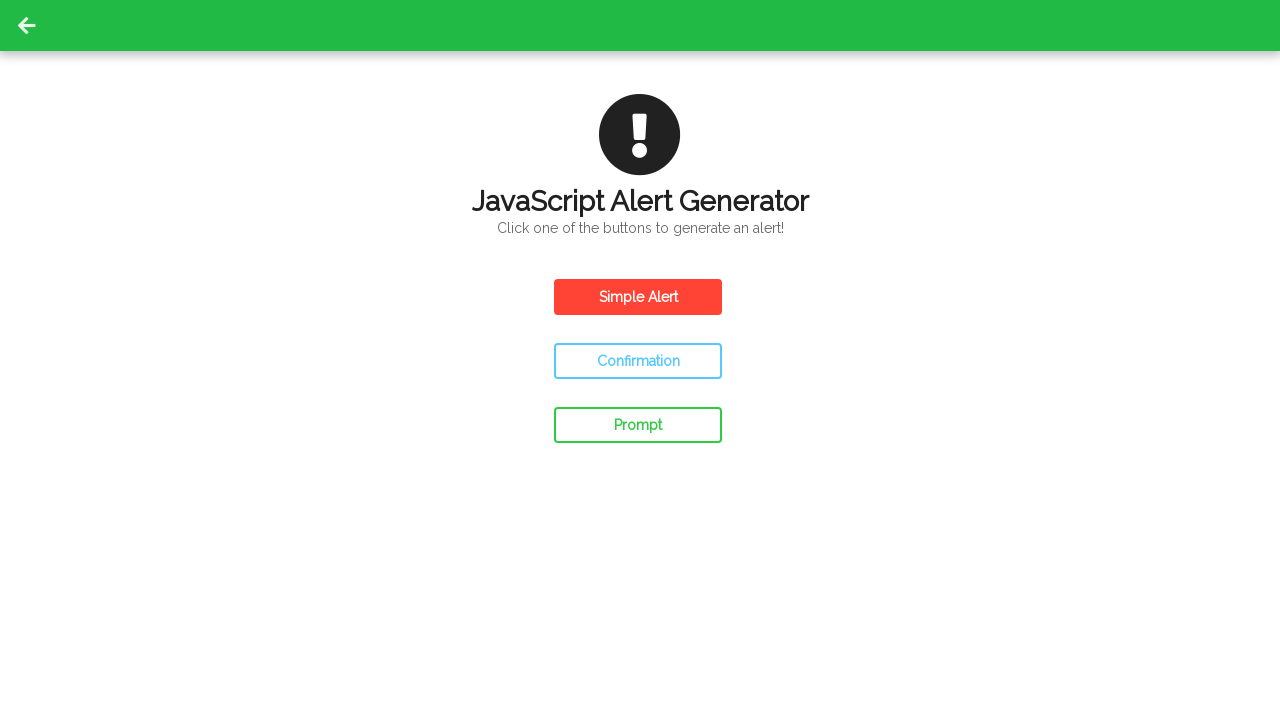

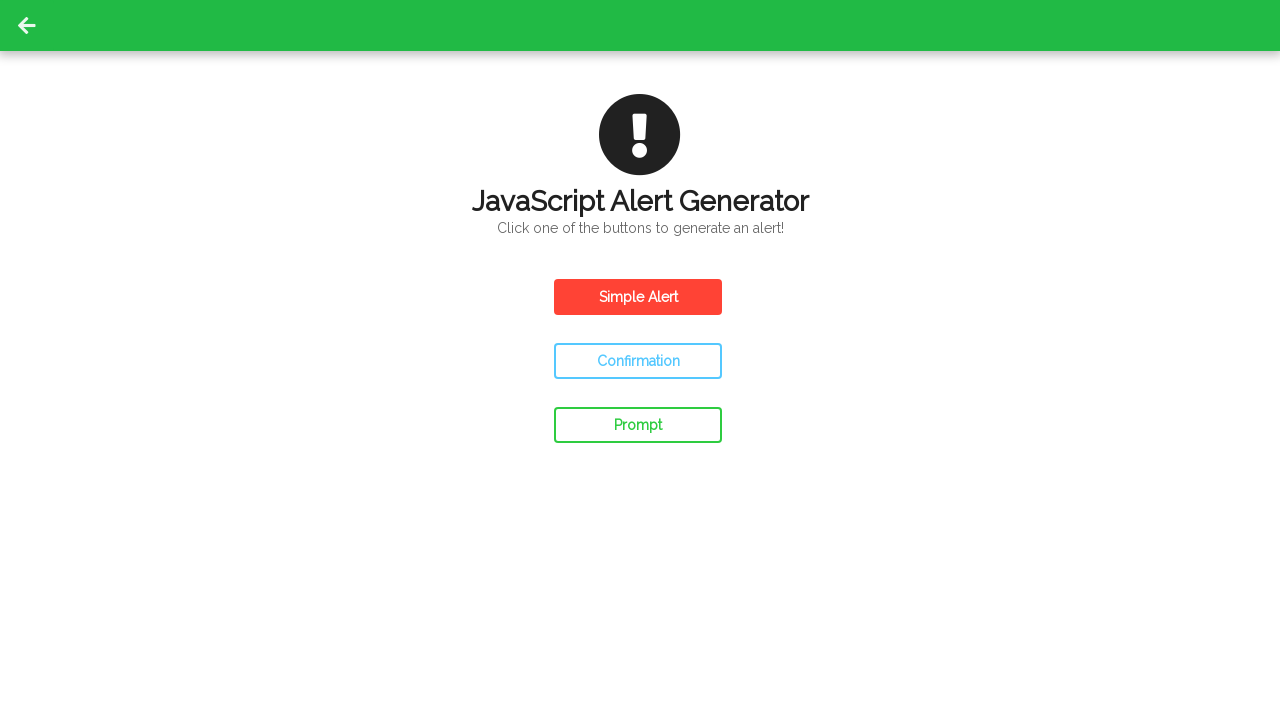